Tests that floating menu remains visible while scrolling up and down the page

Starting URL: http://the-internet.herokuapp.com/floating_menu

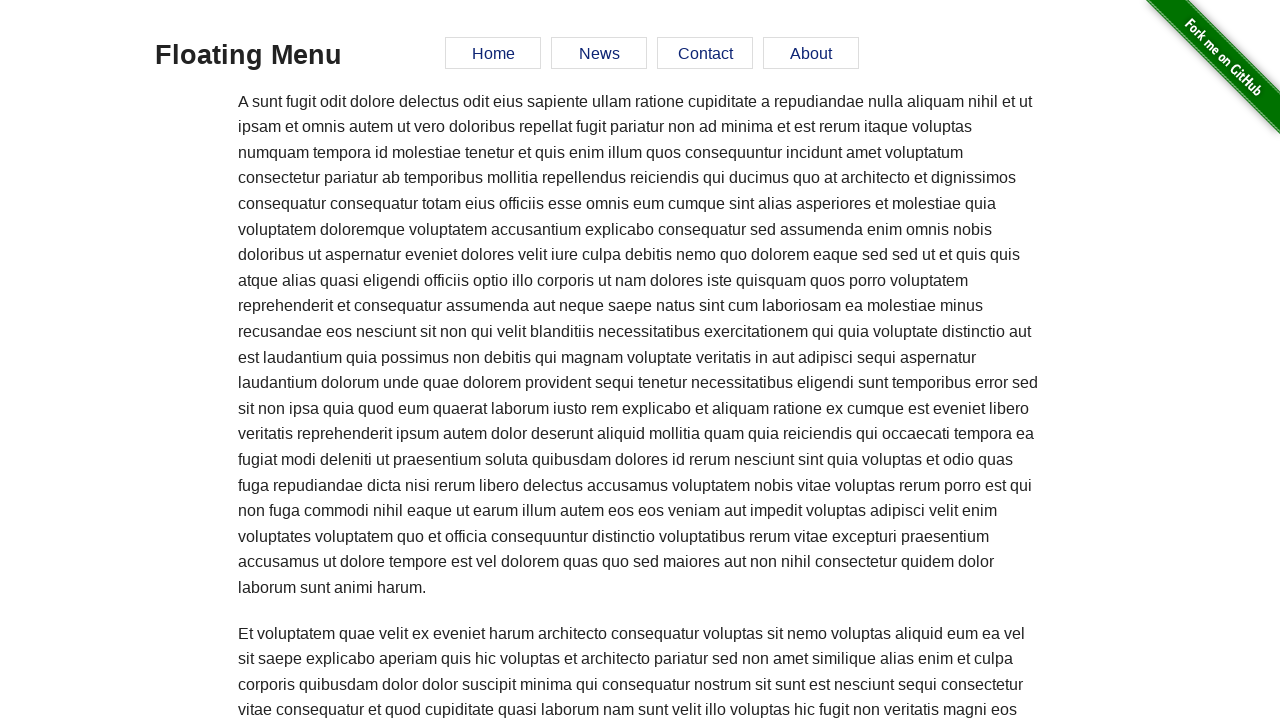

Waited for floating menu to be visible
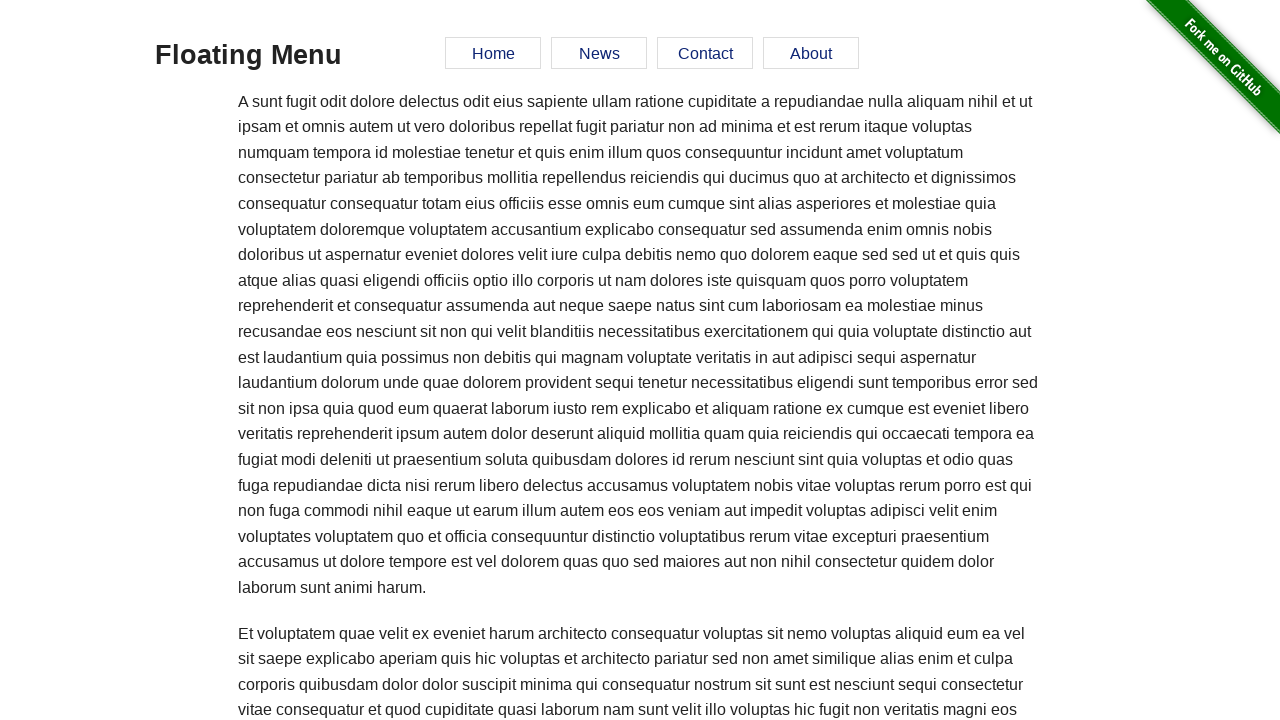

Scrolled down 2000 pixels
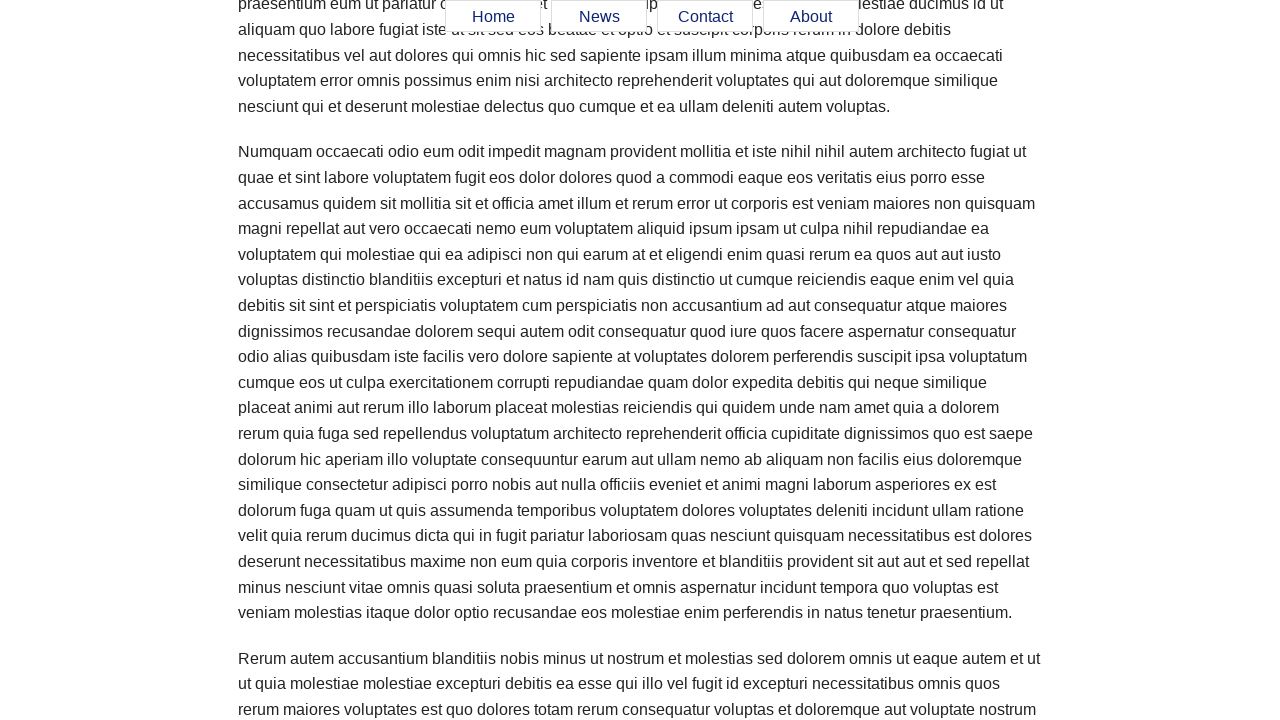

Verified 'Home' link is still visible after scrolling down
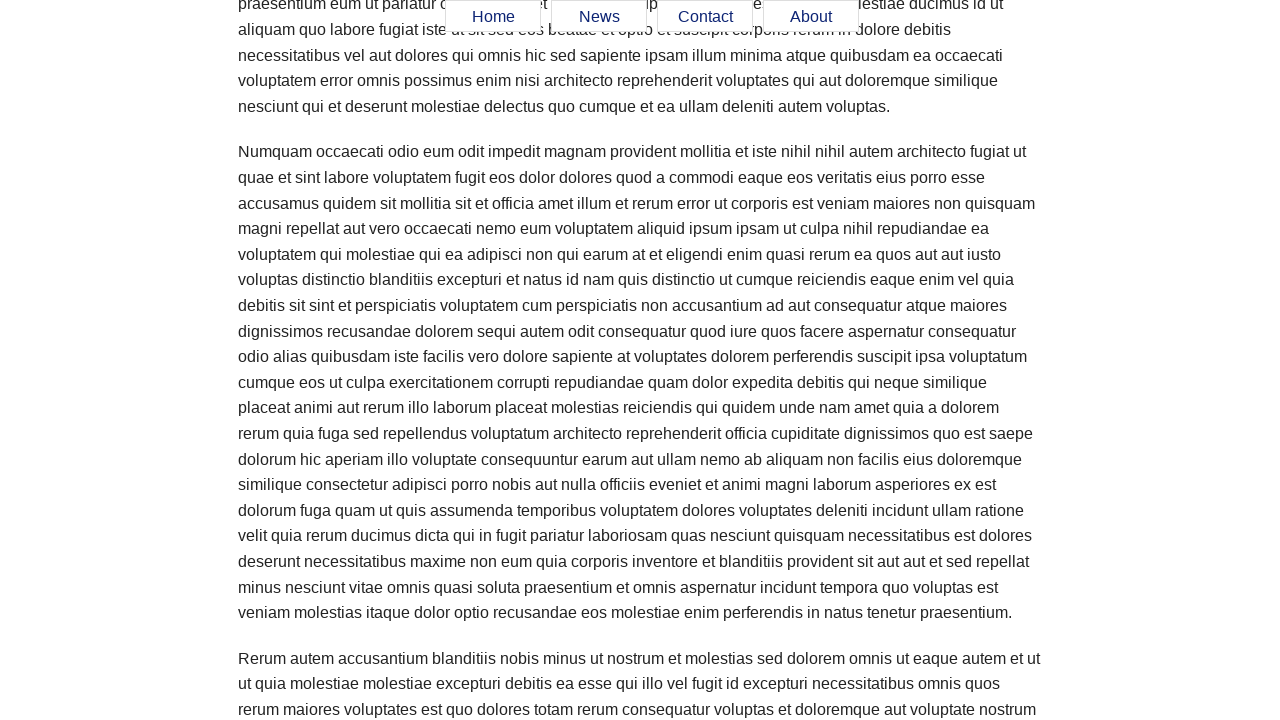

Verified 'News' link is still visible after scrolling down
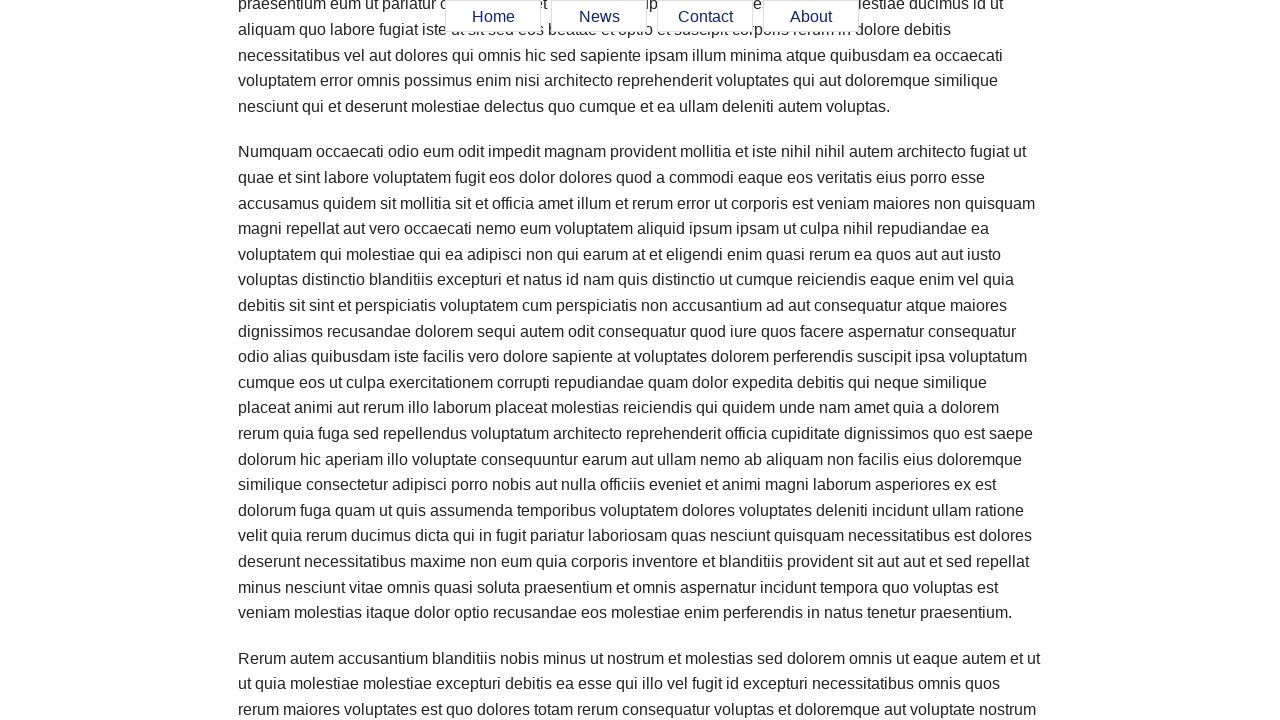

Scrolled up 1000 pixels
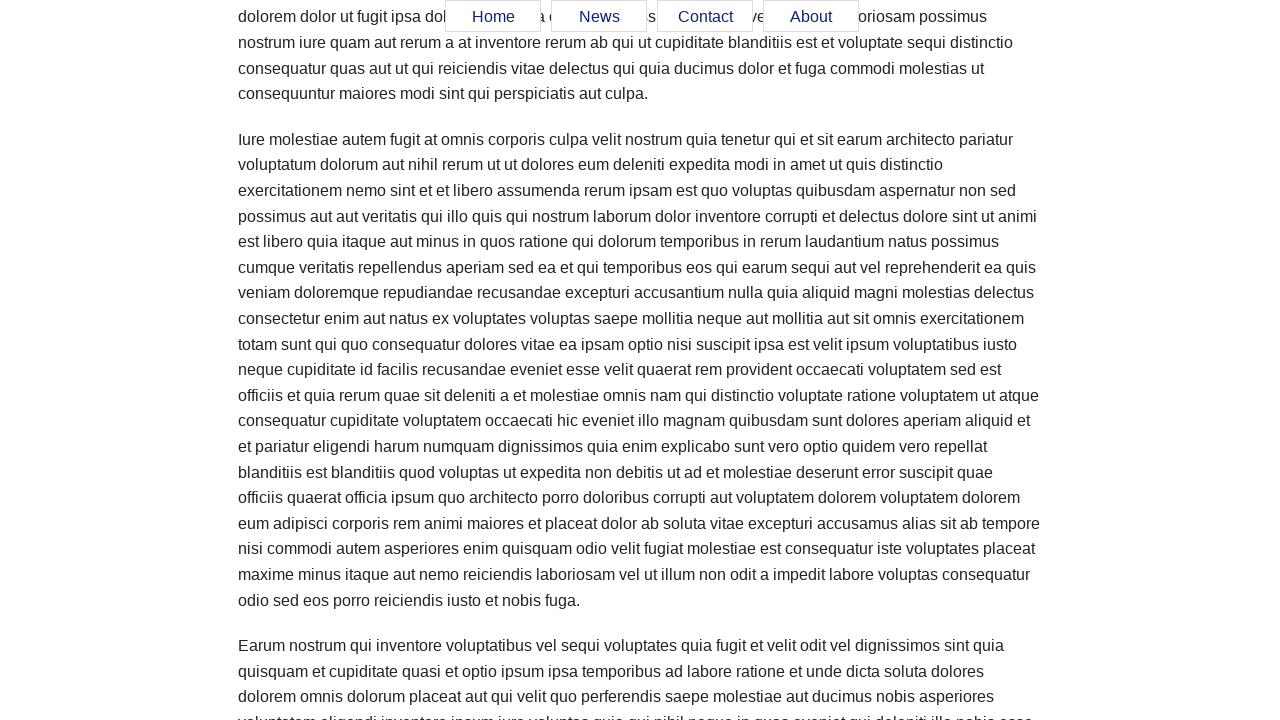

Verified floating menu is still visible after scrolling up
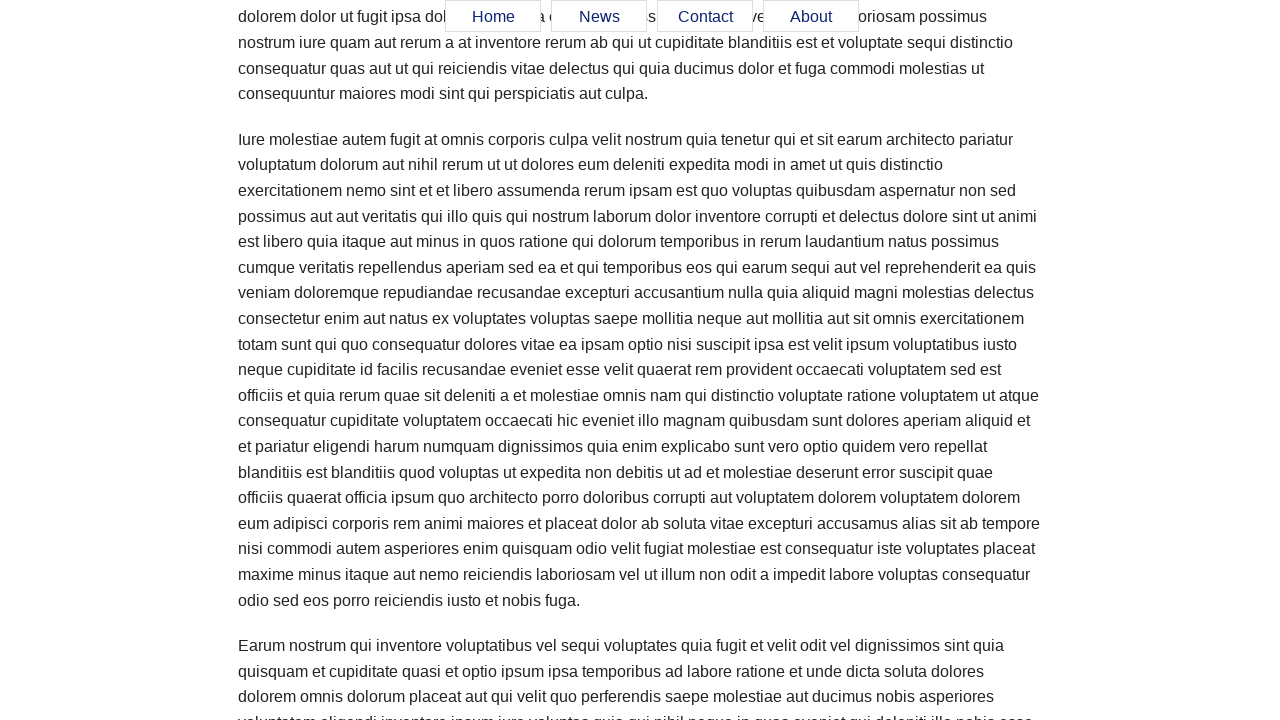

Scrolled up an additional 1000 pixels
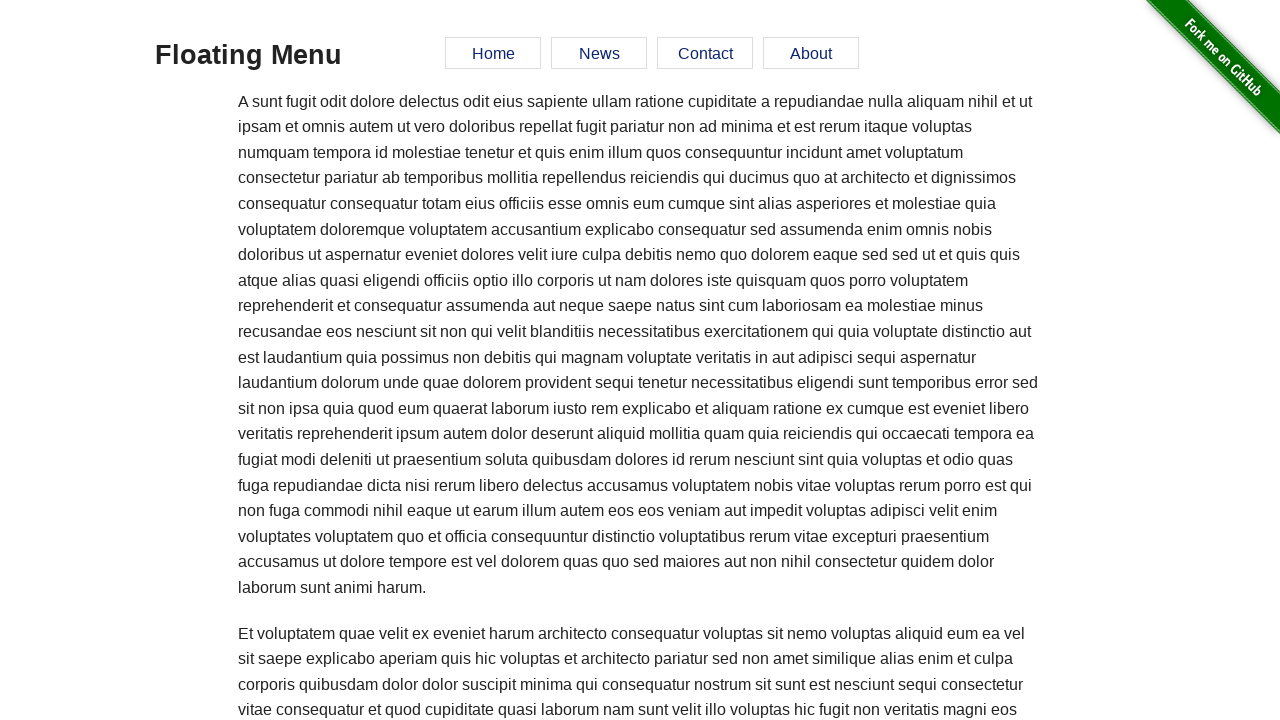

Verified floating menu remains visible after additional upward scroll
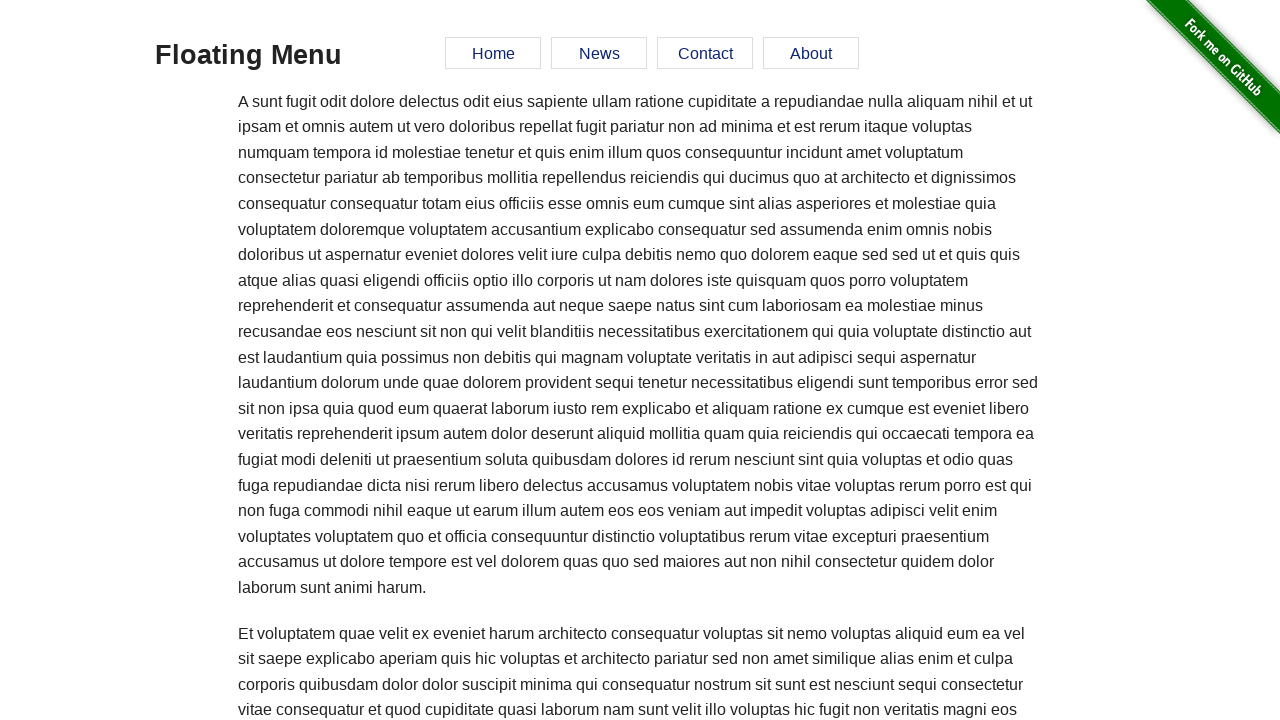

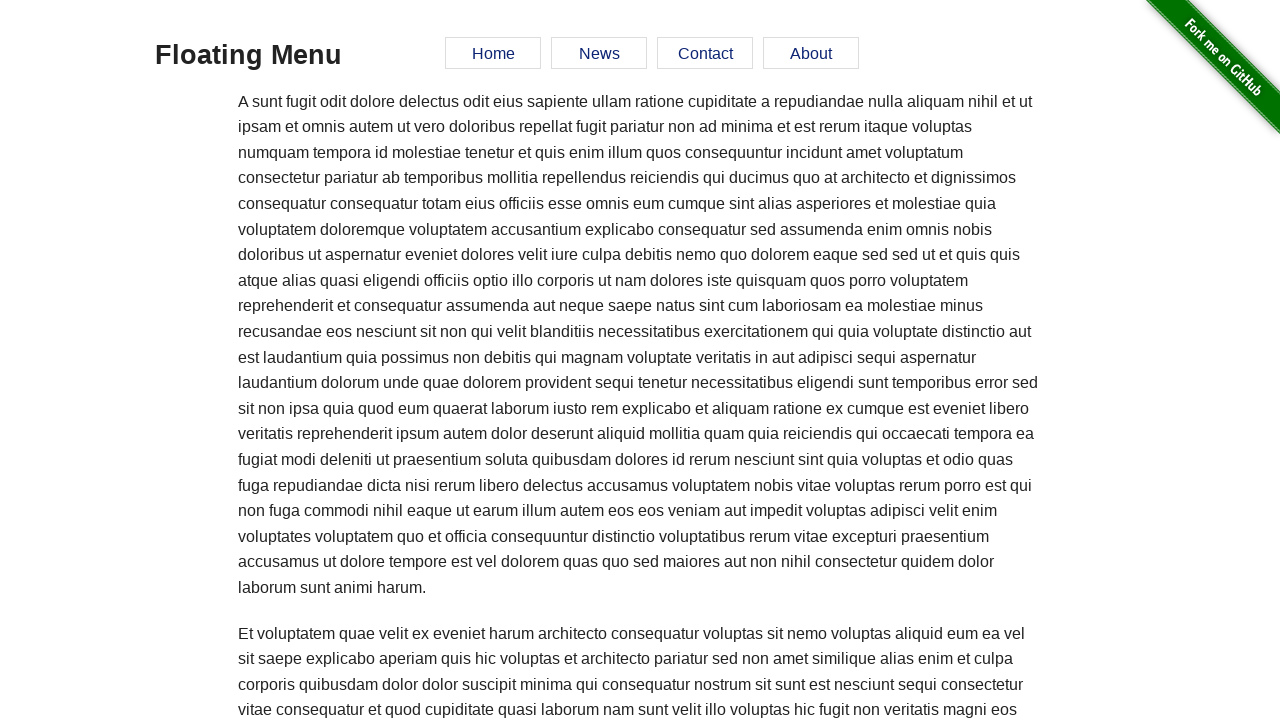